Tests navigation from the UI Test Automation Playground homepage to the Text Input page by scrolling down and clicking a link, then verifying the page loaded correctly.

Starting URL: http://uitestingplayground.com/

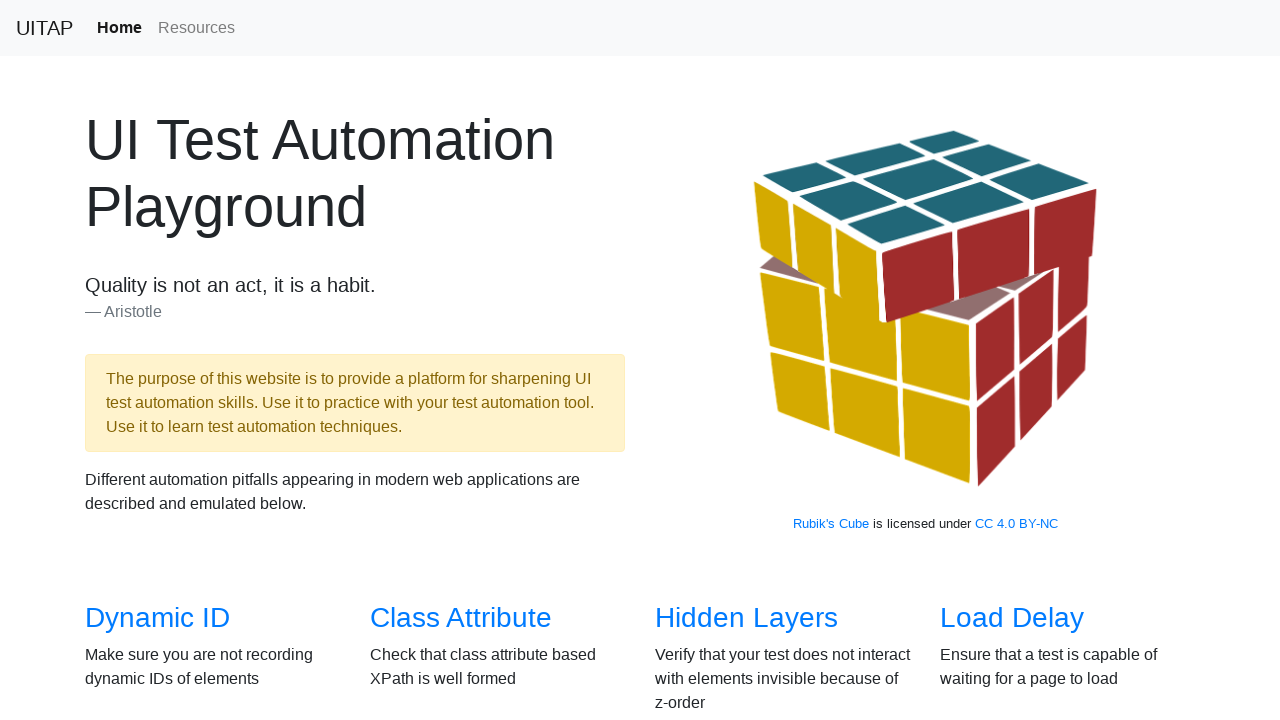

Verified homepage title is 'UI Test Automation Playground'
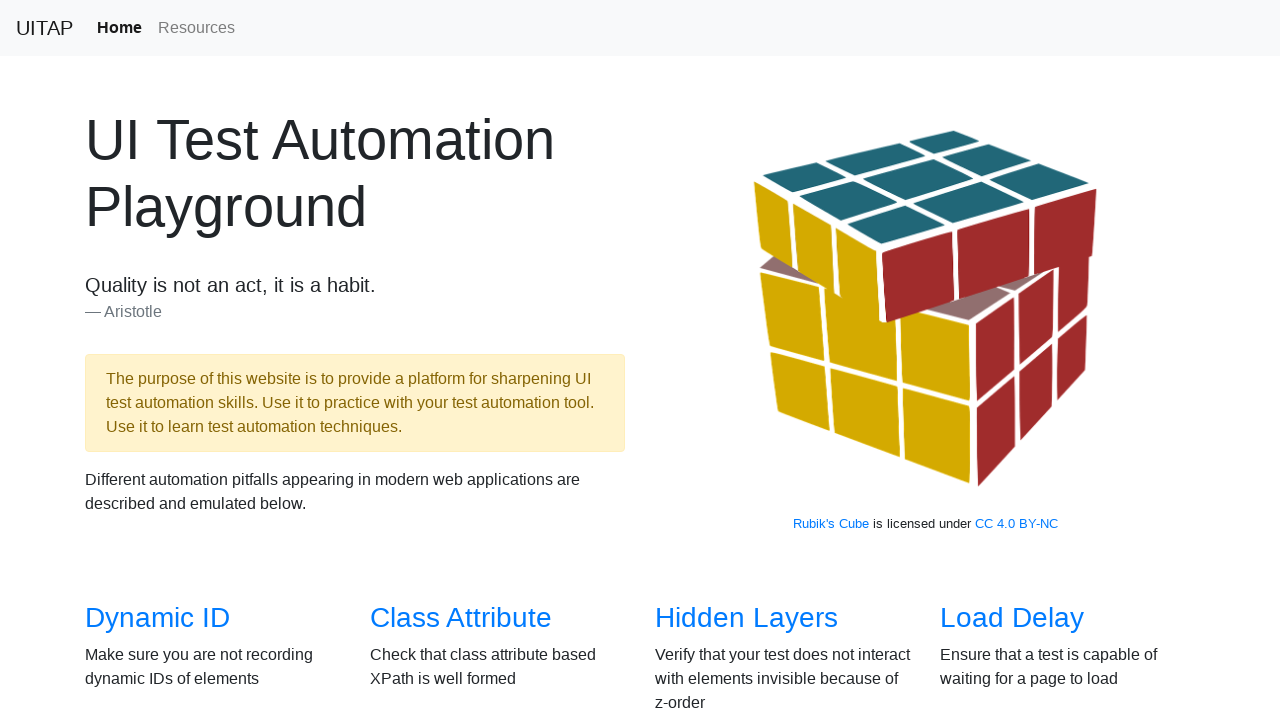

Scrolled to bottom of homepage
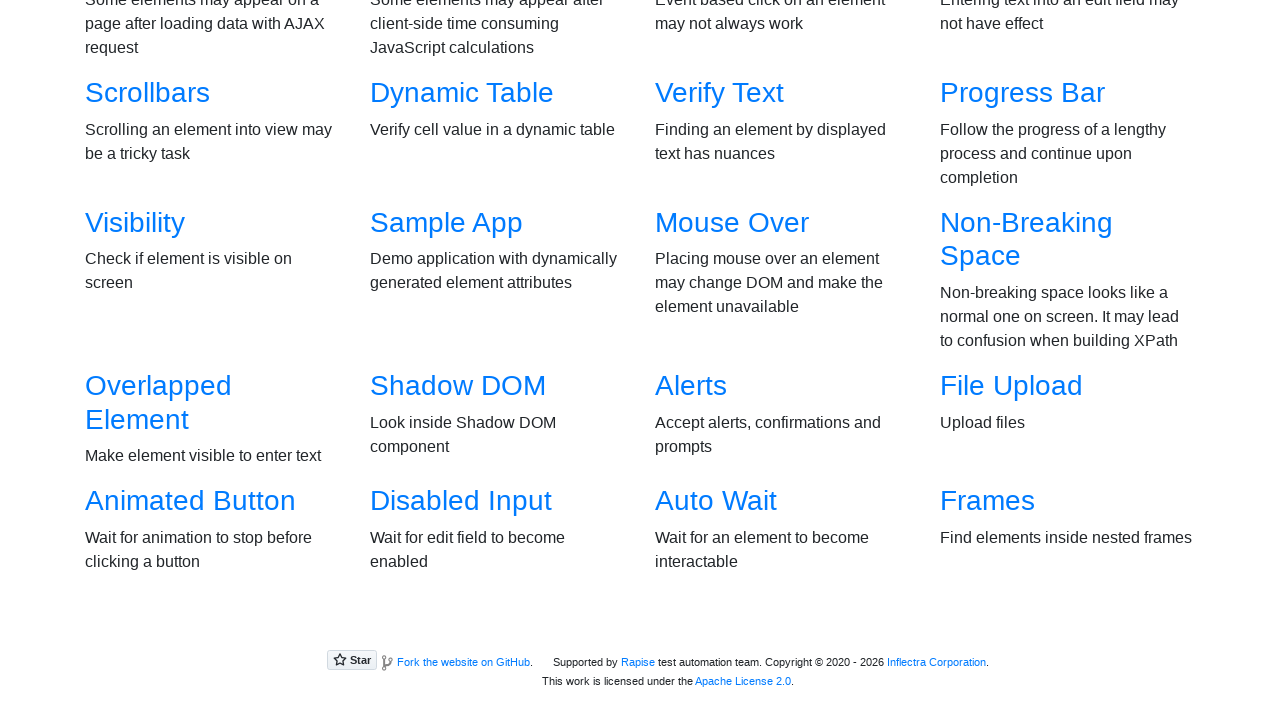

Clicked on Text Input link at (1002, 360) on a[href*='/textinput']
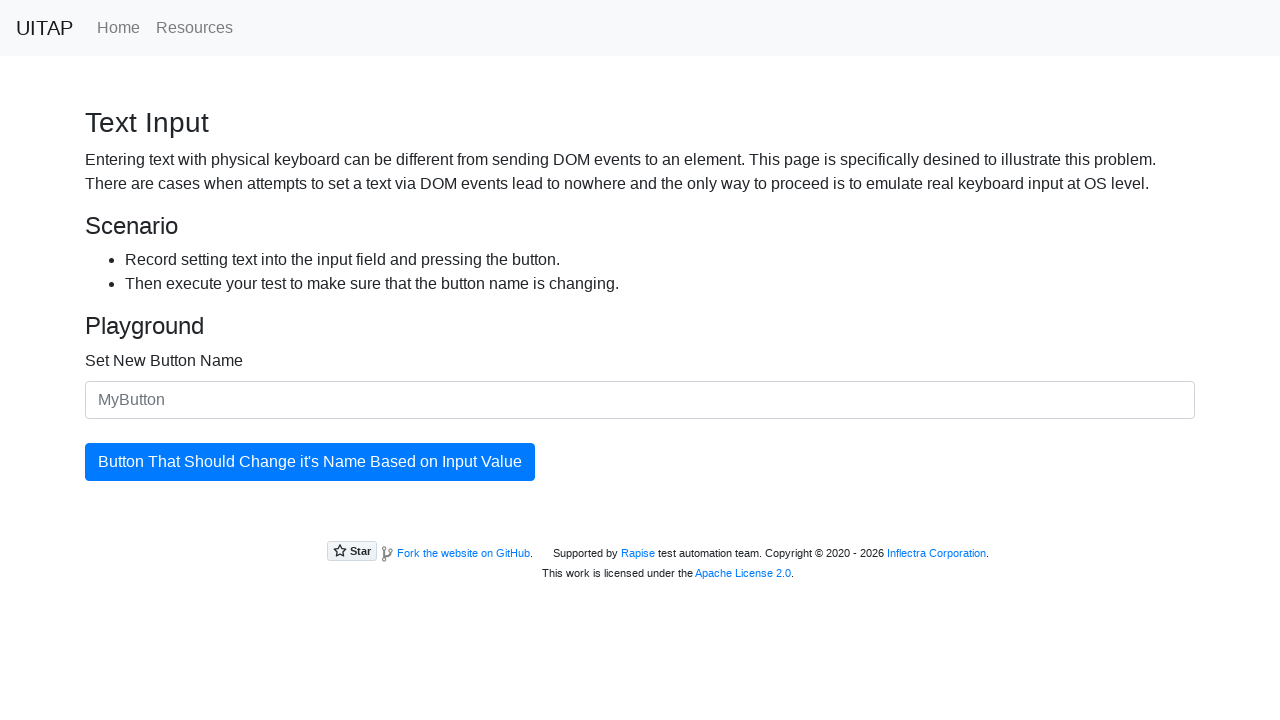

Primary button loaded on Text Input page
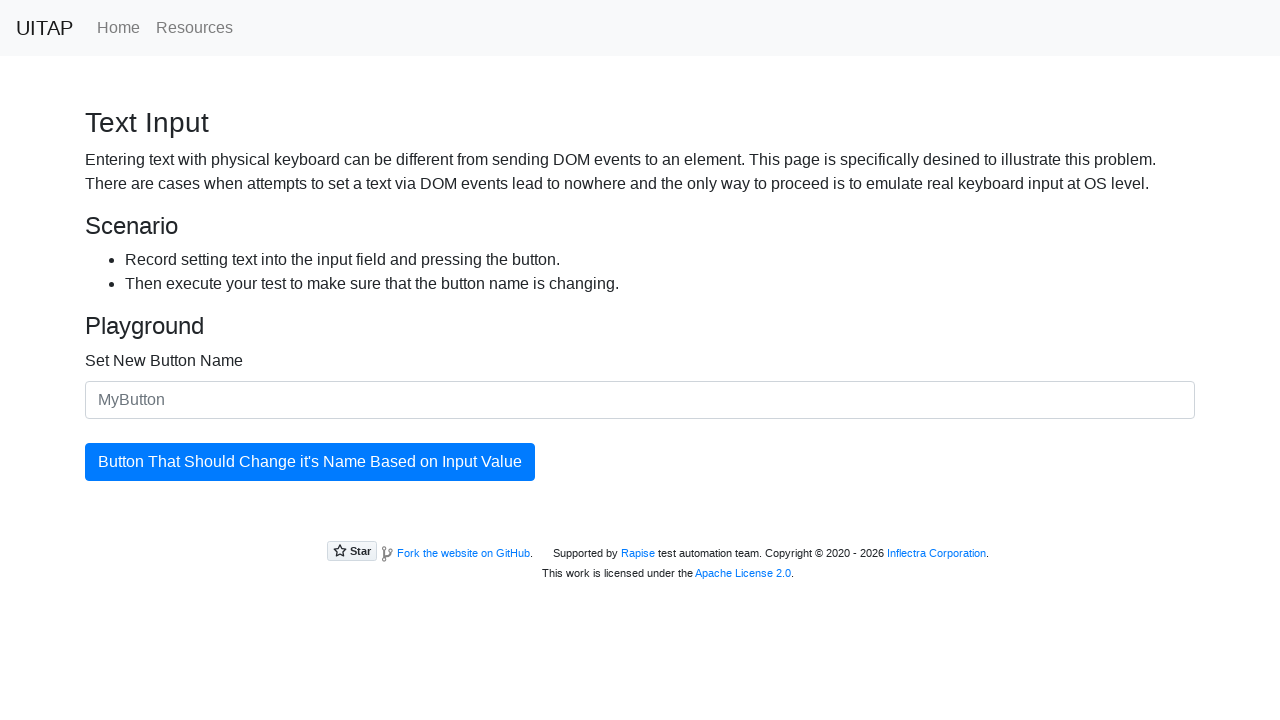

Verified URL is 'http://uitestingplayground.com/textinput'
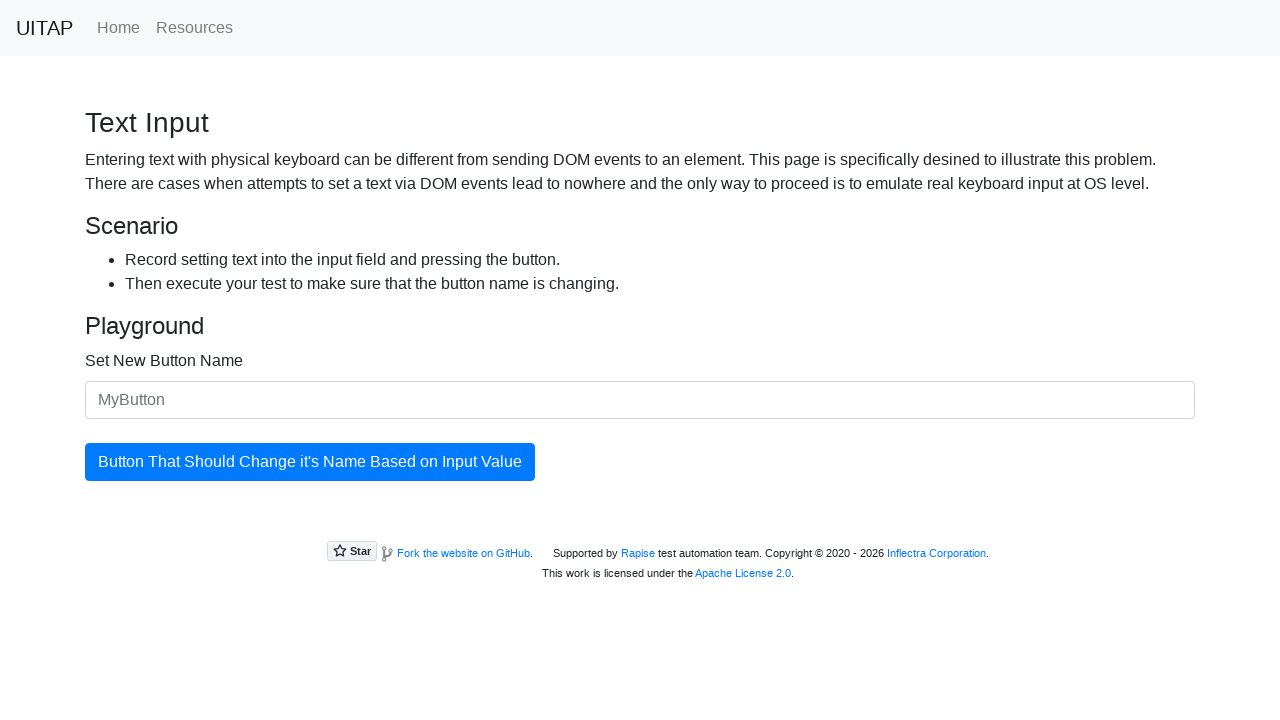

Verified page title is 'Text Input'
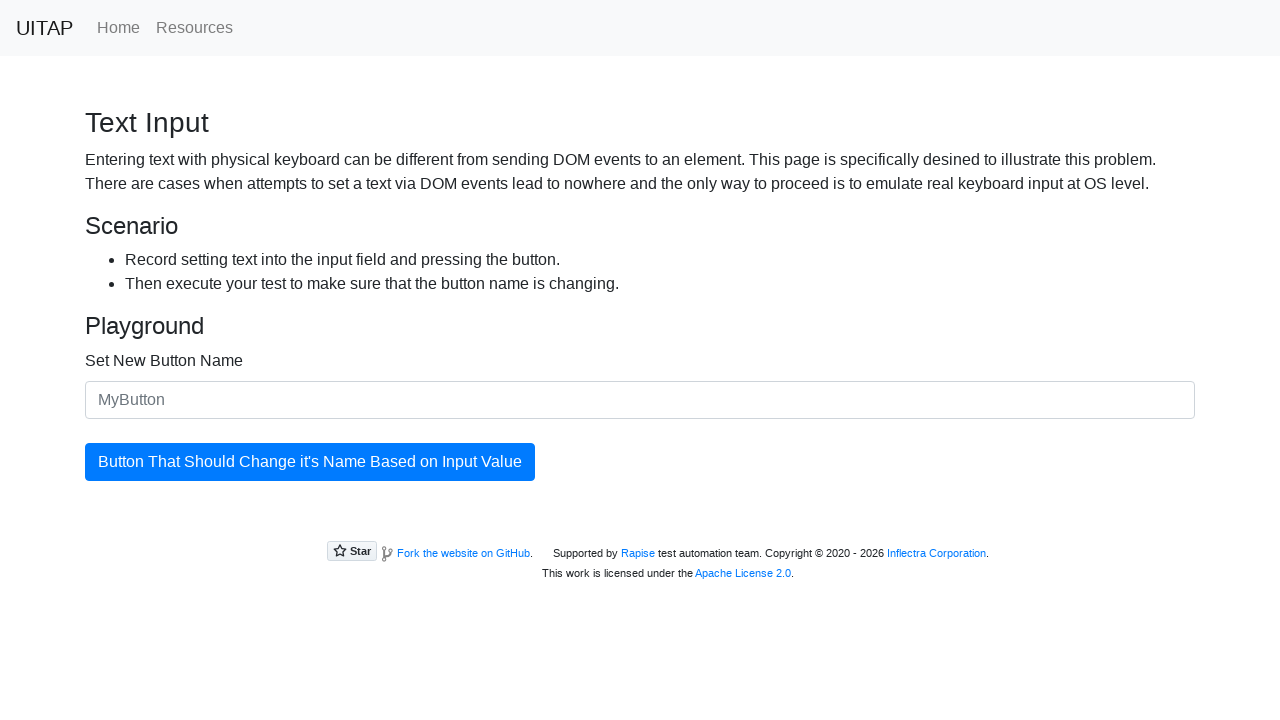

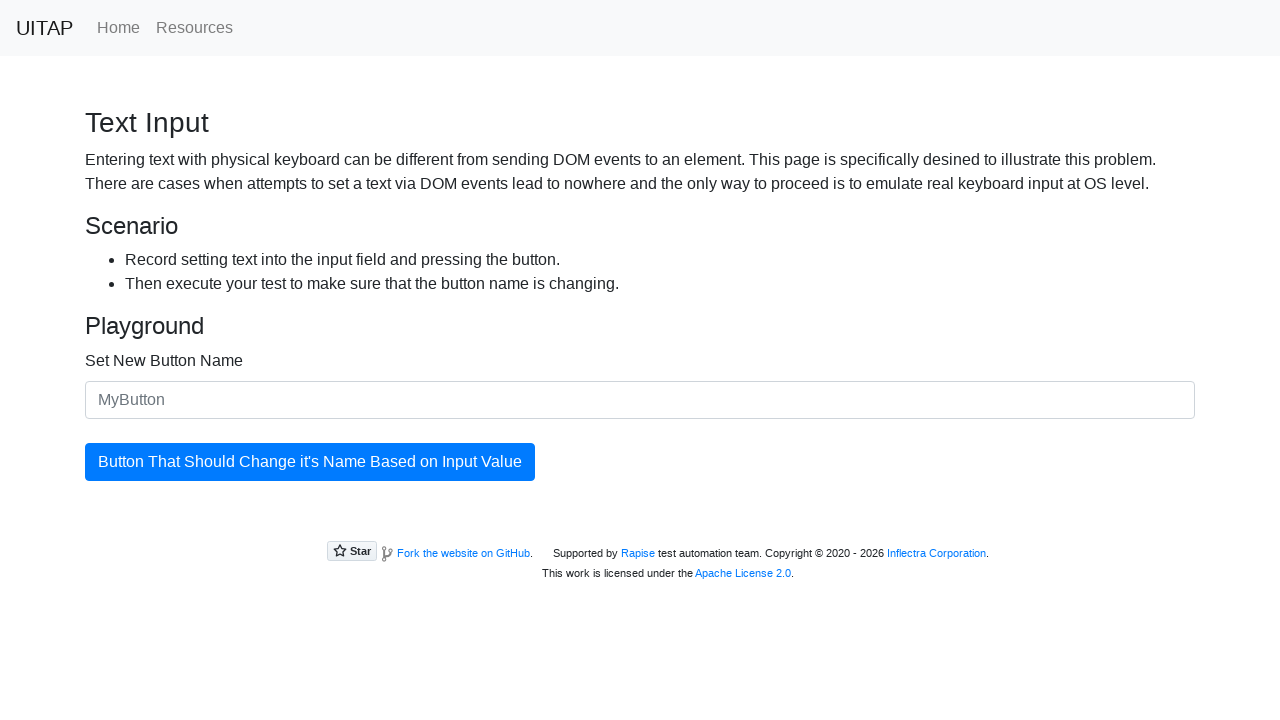